Navigates to BC Parks homepage and clicks on "Find a park" menu item to verify the page loads correctly with the expected URL and title.

Starting URL: https://bcparks.ca/

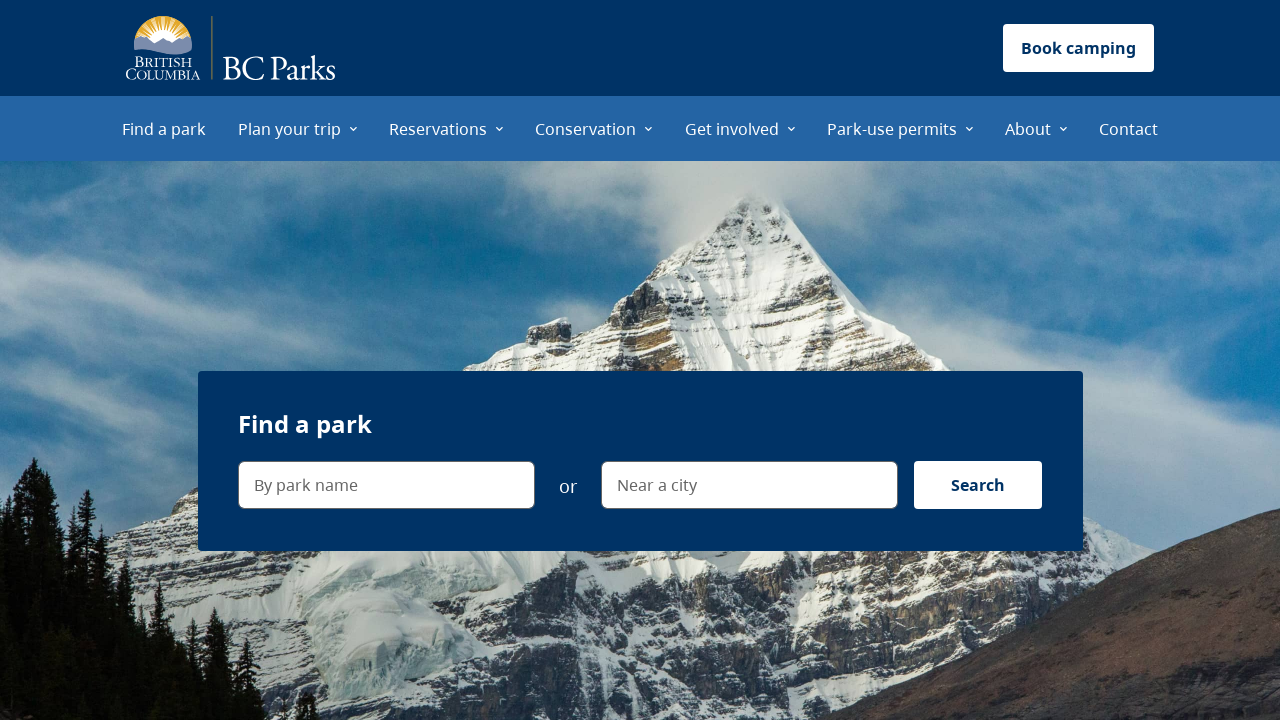

BC Parks homepage loaded with networkidle state
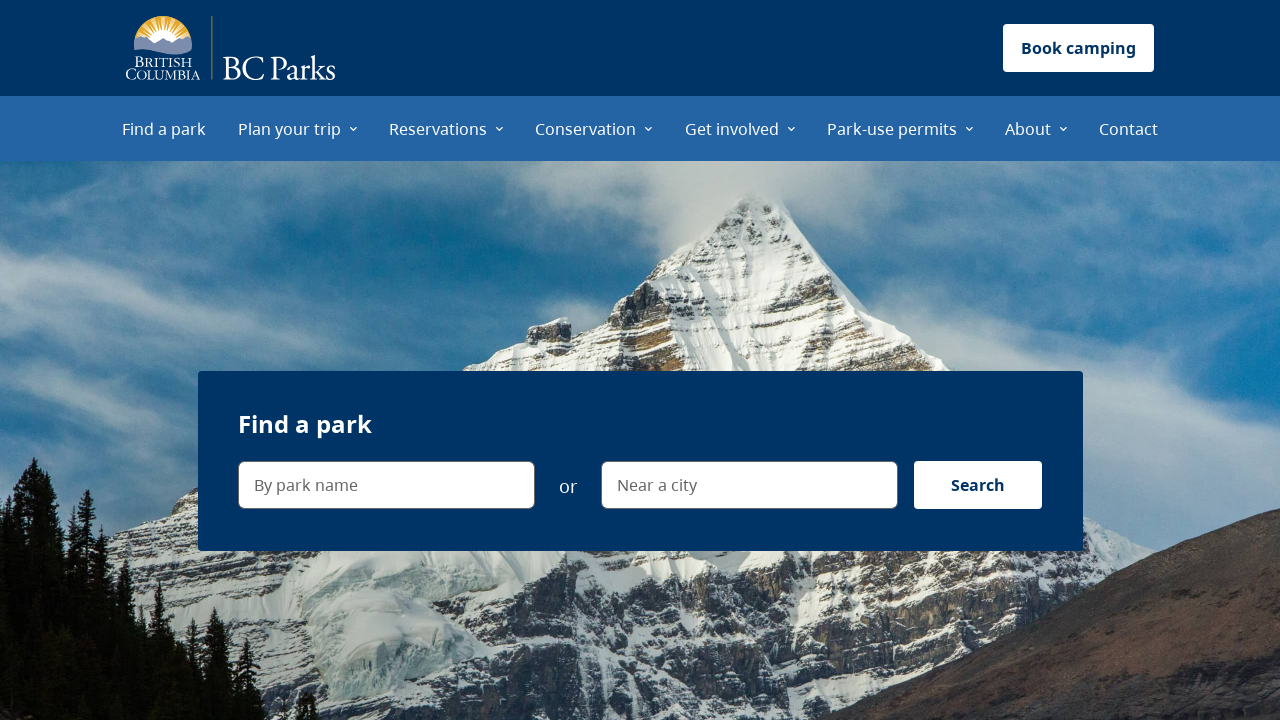

Clicked on 'Find a park' menu item at (164, 128) on internal:role=menuitem[name="Find a park"i]
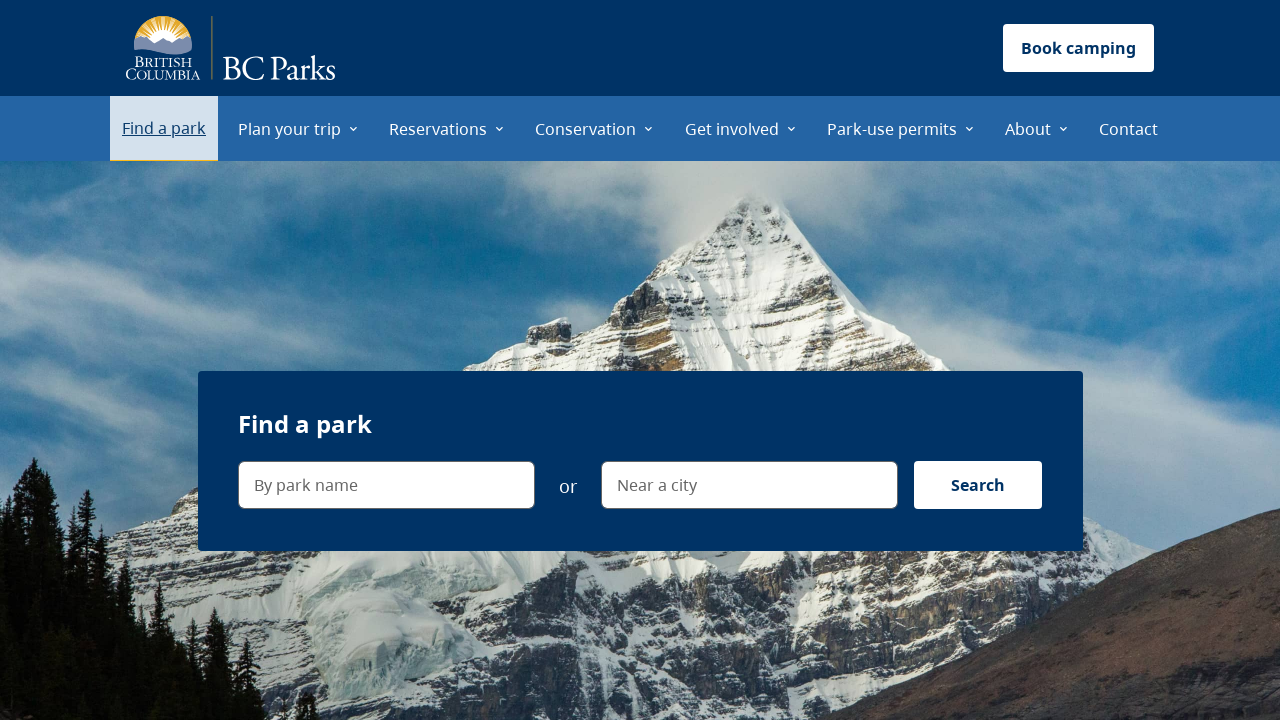

Successfully navigated to the find a park page at https://bcparks.ca/find-a-park/
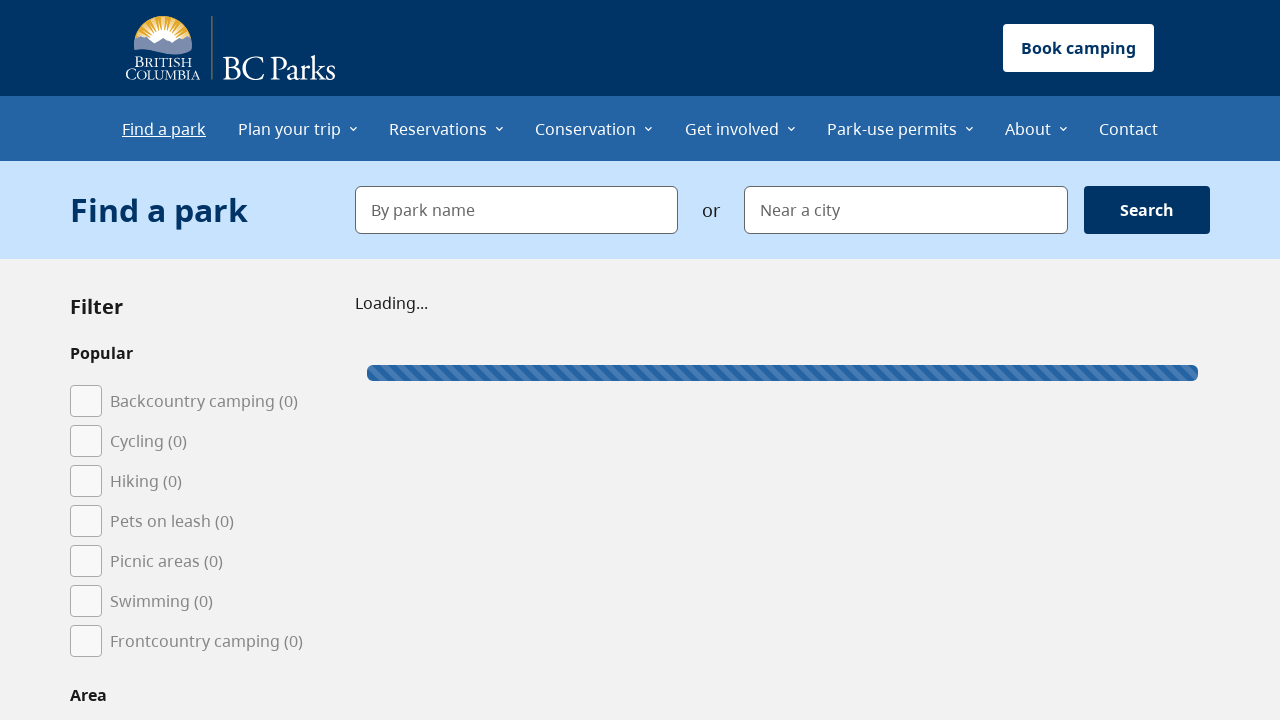

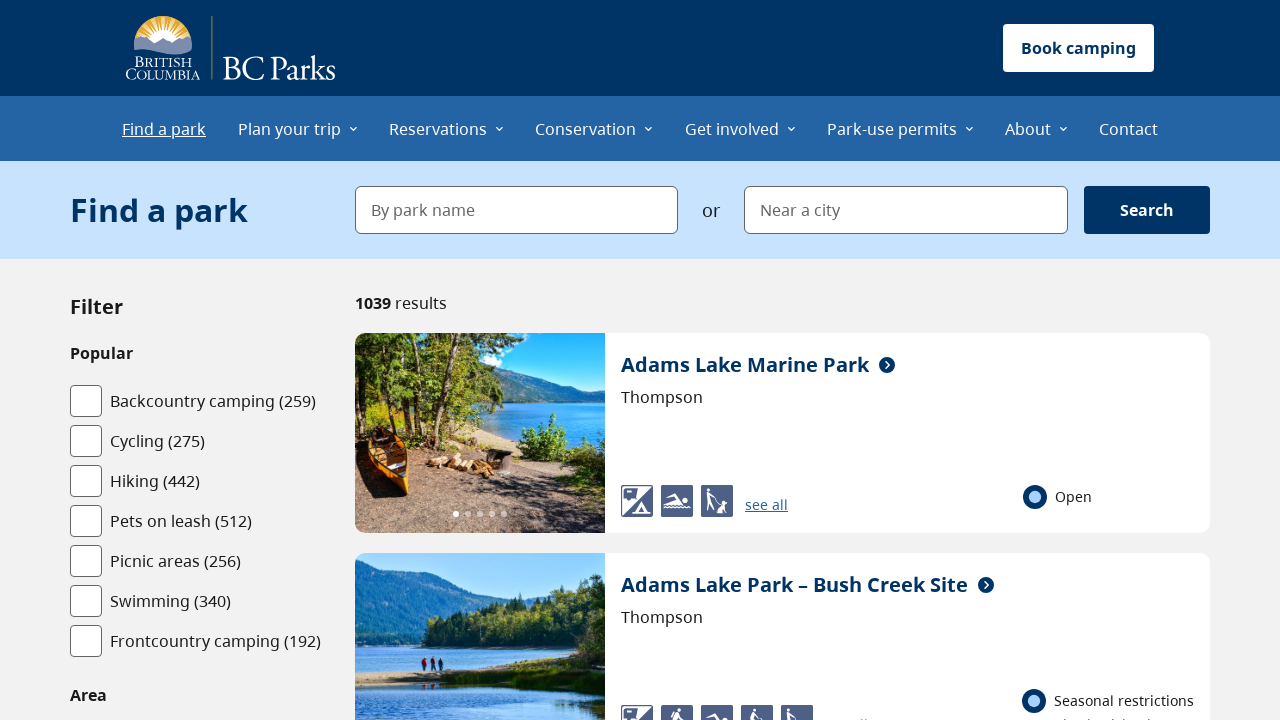